Tests dropdown selection functionality by selecting options using different methods (by index, by visible text, and by value)

Starting URL: https://rahulshettyacademy.com/dropdownsPractise/

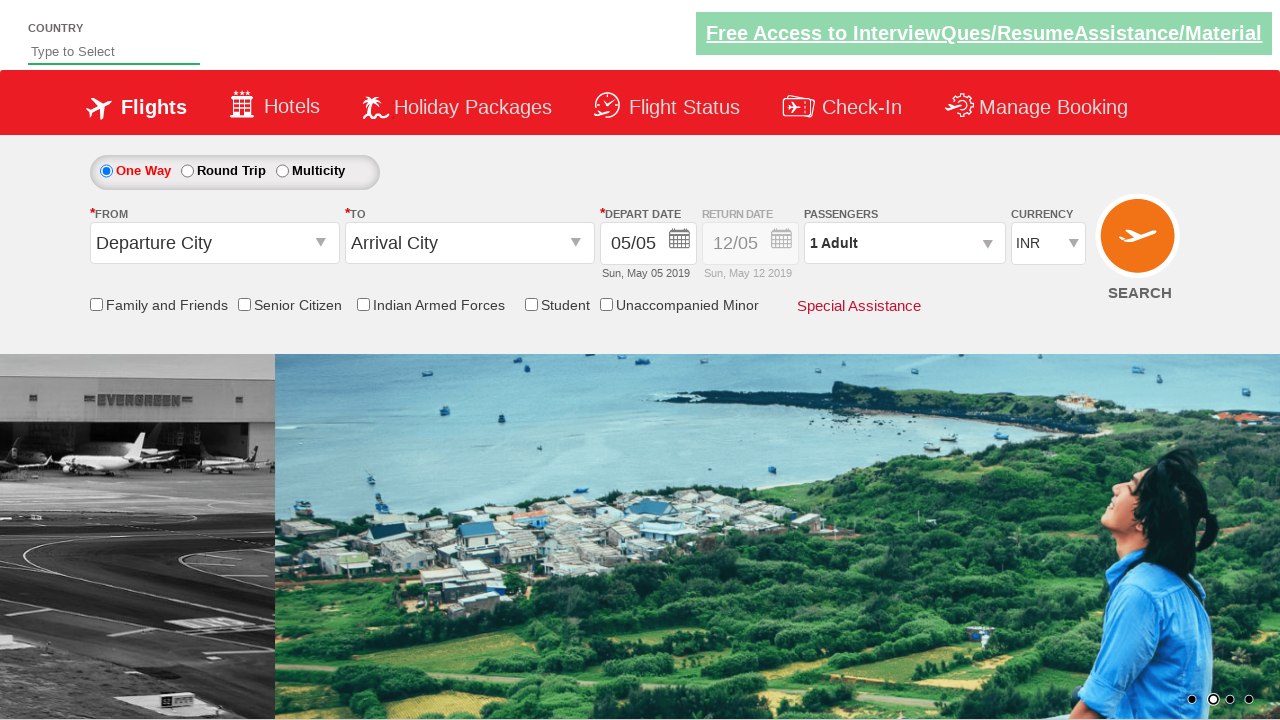

Located currency dropdown element
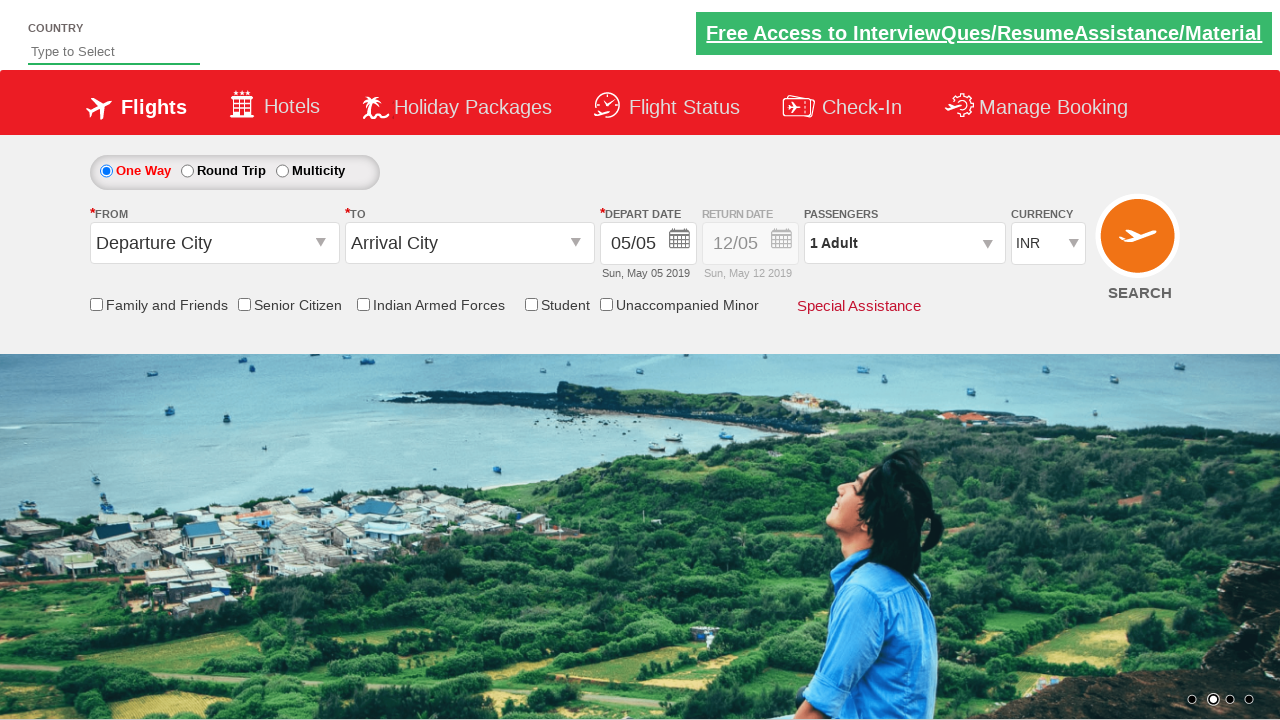

Selected dropdown option by index 3 (4th option) on #ctl00_mainContent_DropDownListCurrency
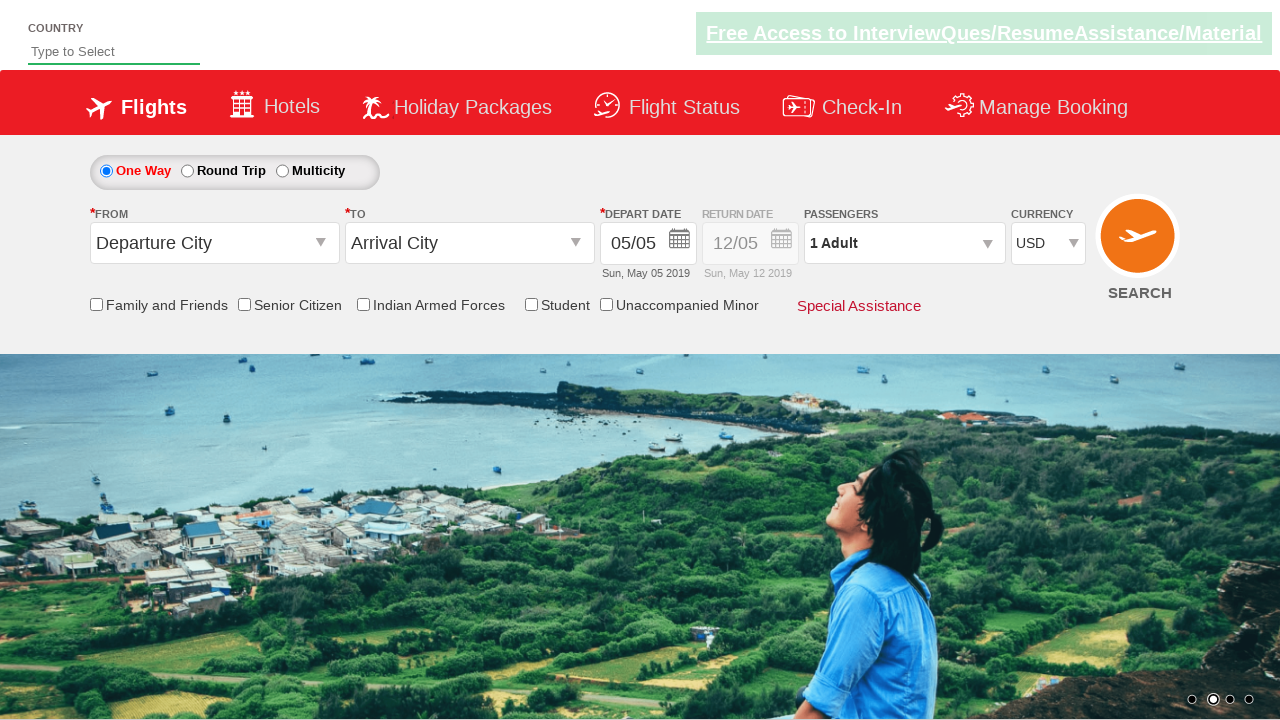

Selected dropdown option by visible text 'AED' on #ctl00_mainContent_DropDownListCurrency
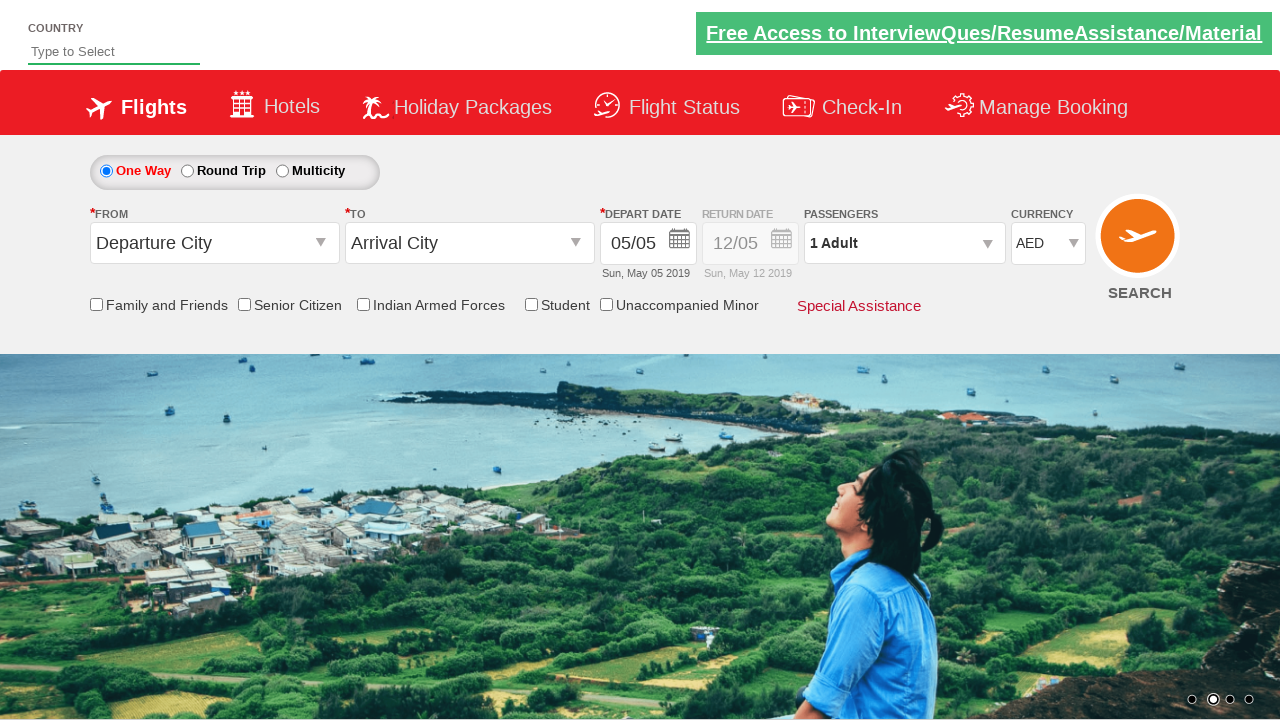

Selected dropdown option by value 'INR' on #ctl00_mainContent_DropDownListCurrency
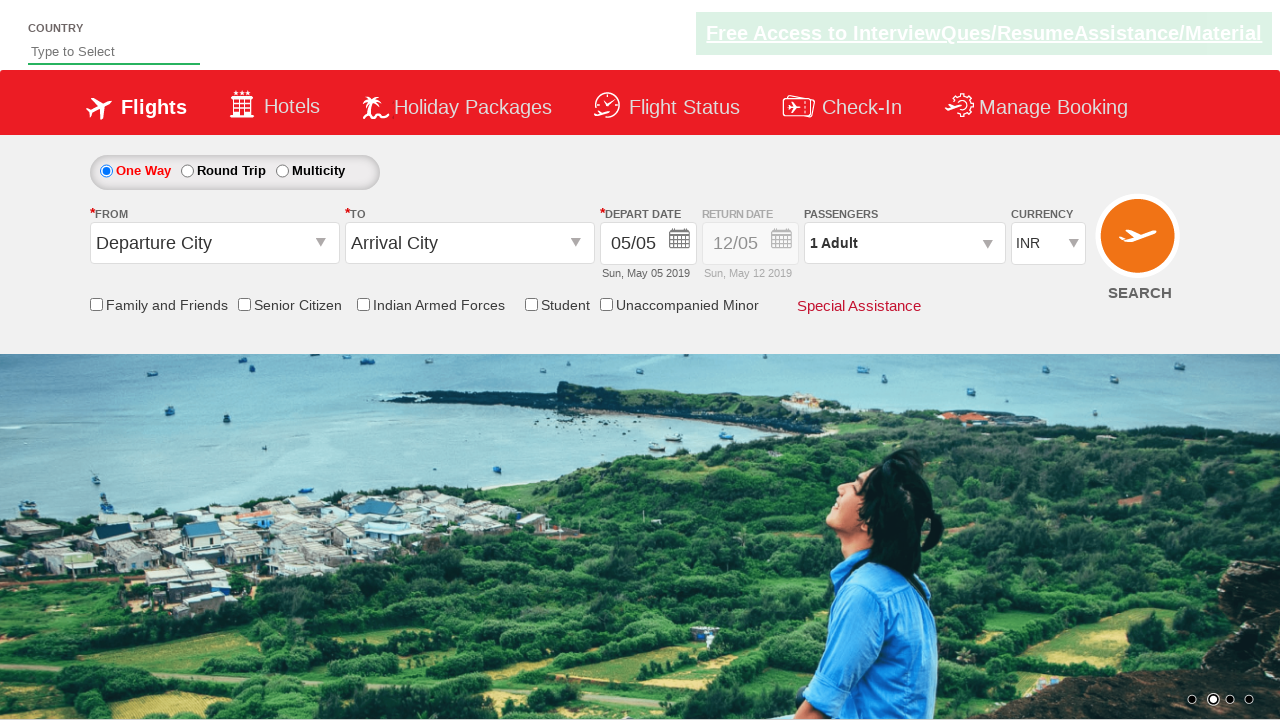

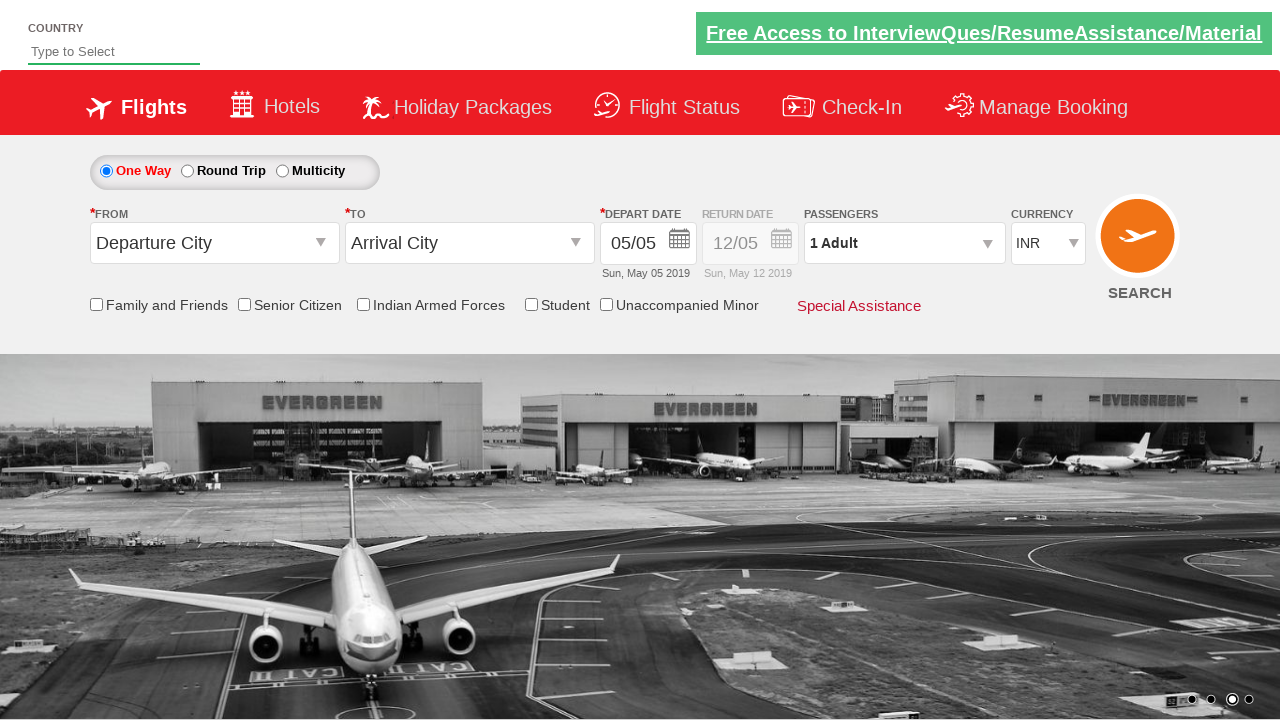